Tests the search functionality on Python.org by entering "pycon" in the search box and submitting the search form

Starting URL: https://www.python.org

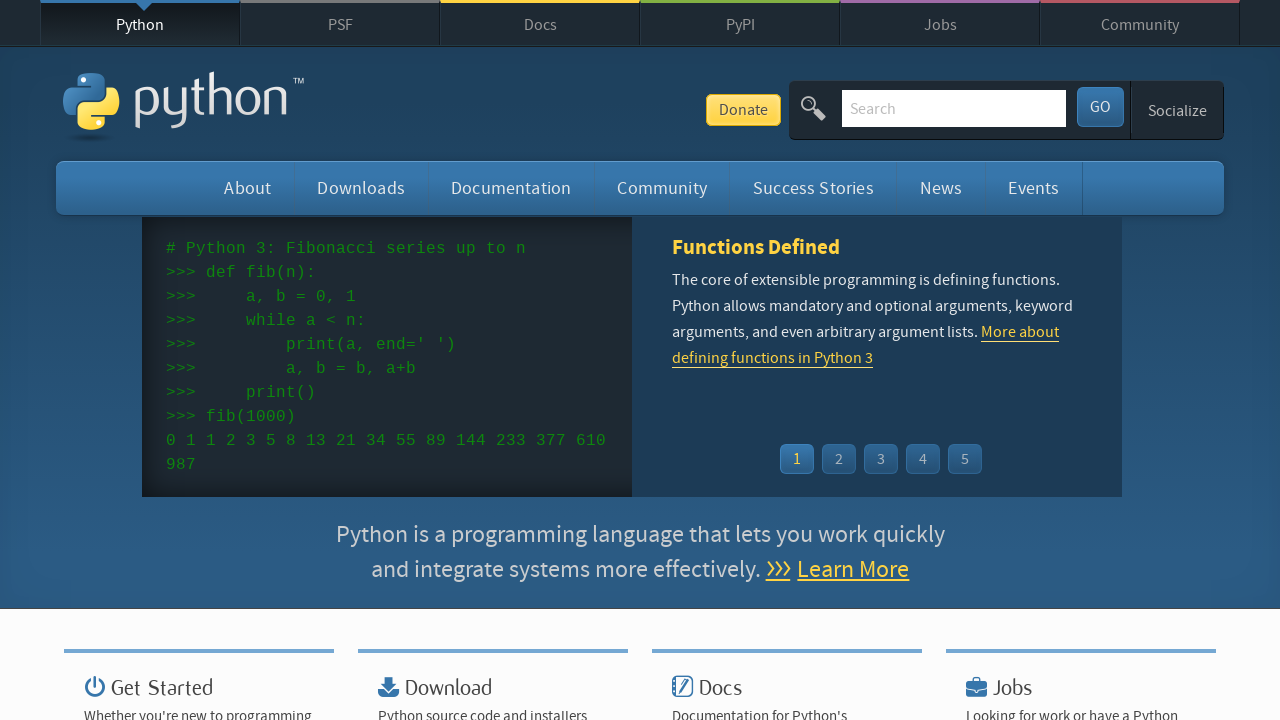

Verified page title contains 'Python'
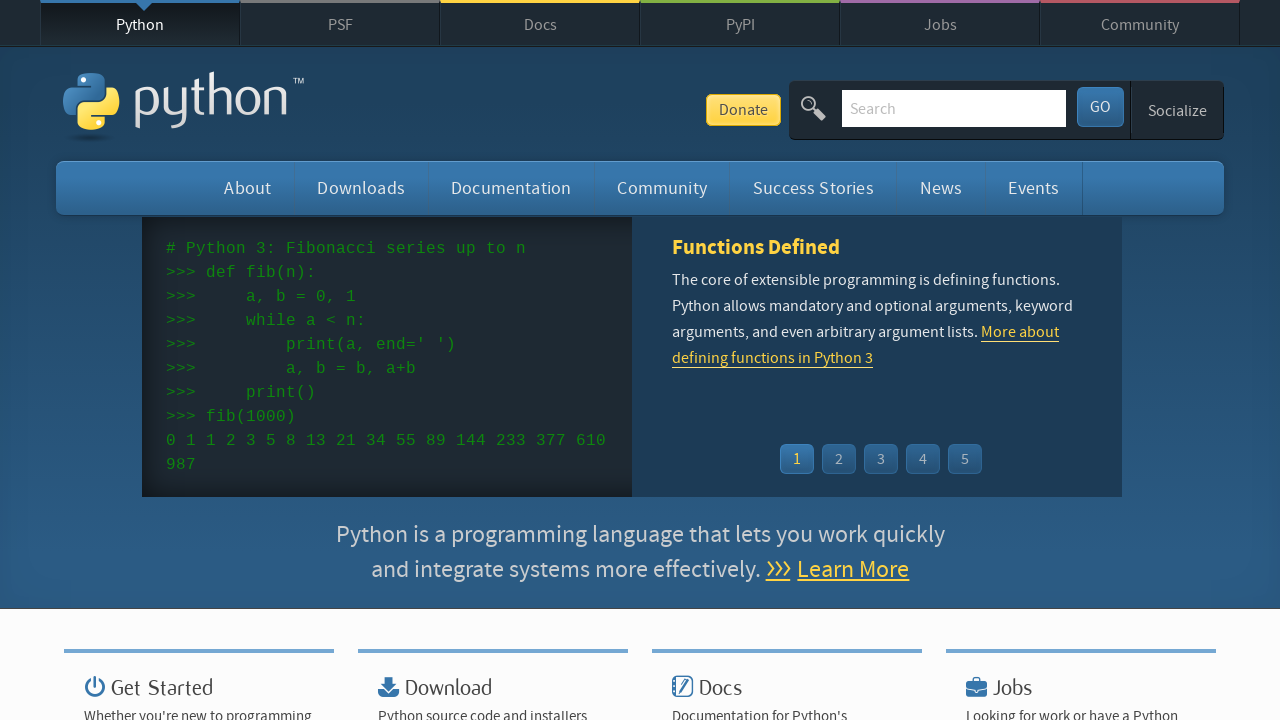

Filled search box with 'pycon' on input[name='q']
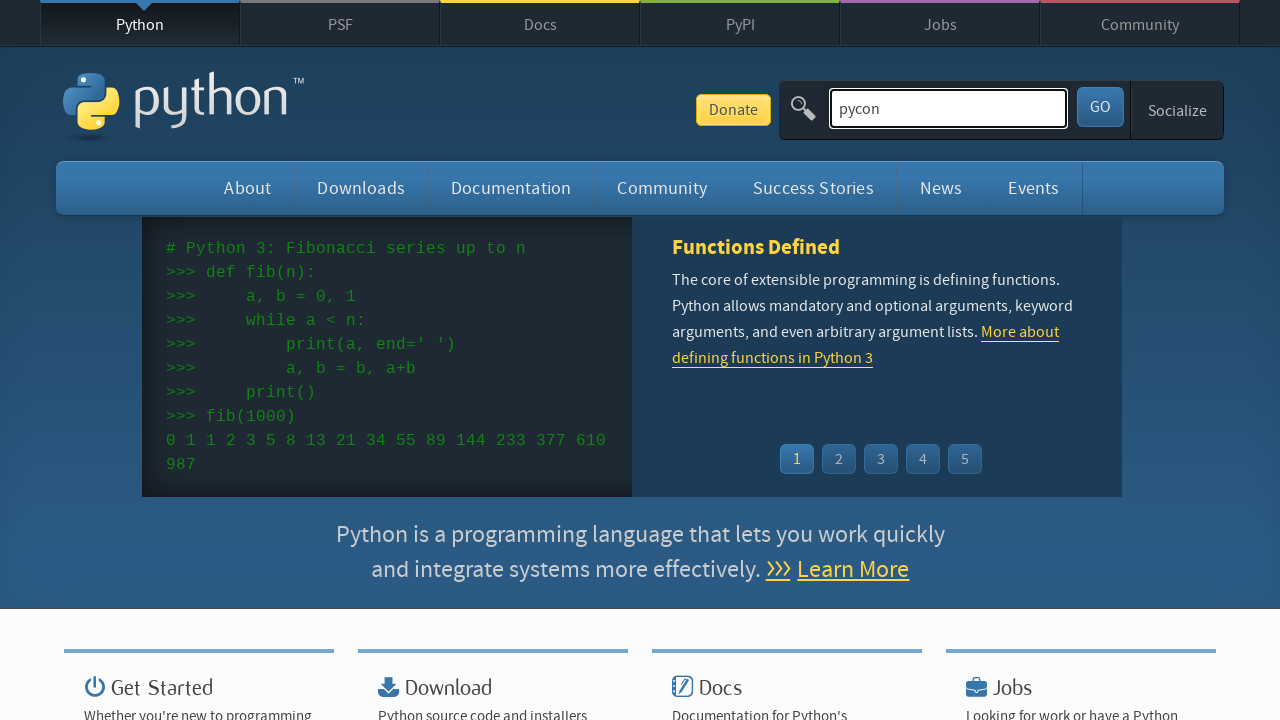

Pressed Enter to submit search form on input[name='q']
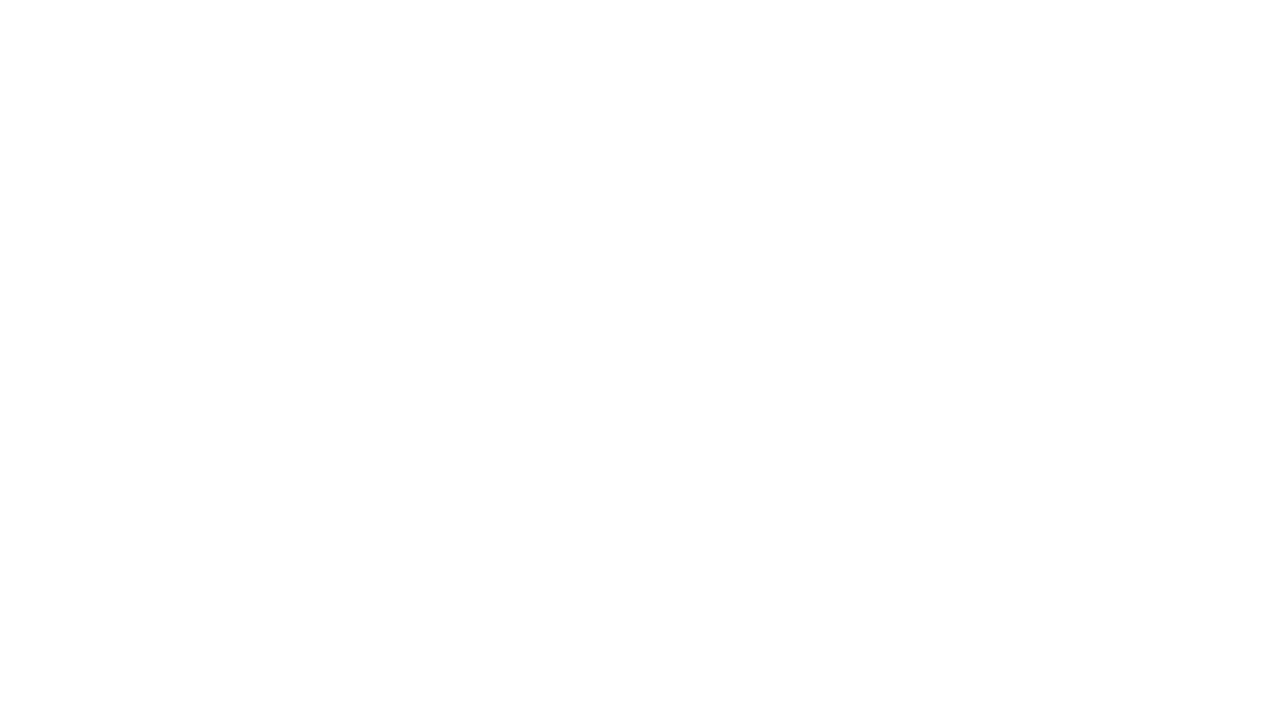

Waited for page to load with domcontentloaded state
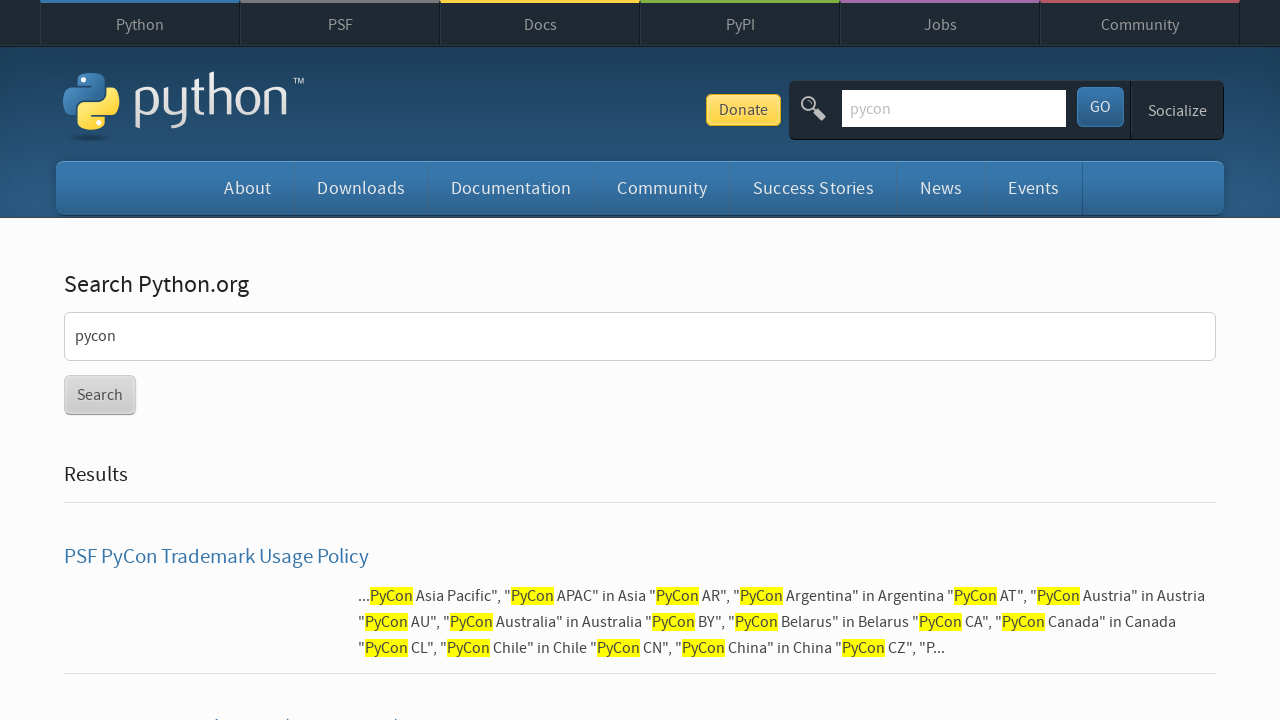

Verified search returned results (no 'No results found' message)
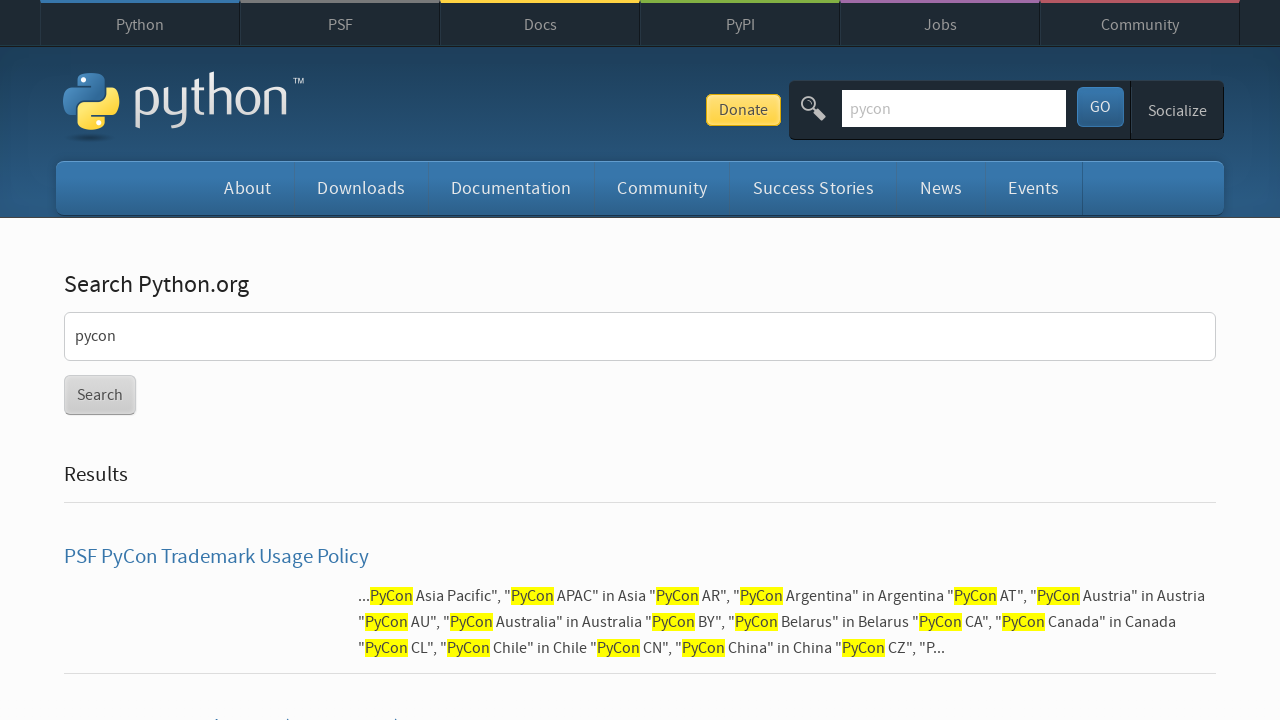

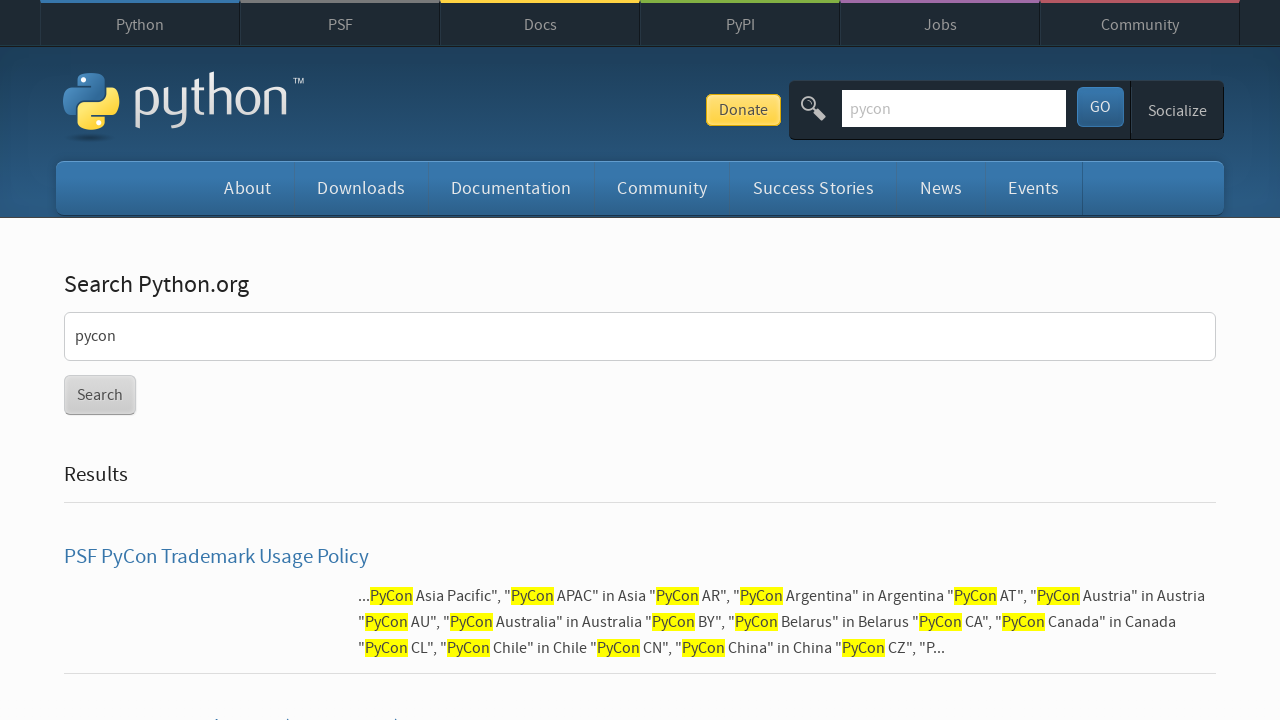